Tests a multi-selection dropdown box on a test page by locating it and verifying if it supports multiple selections

Starting URL: http://omayo.blogspot.com/

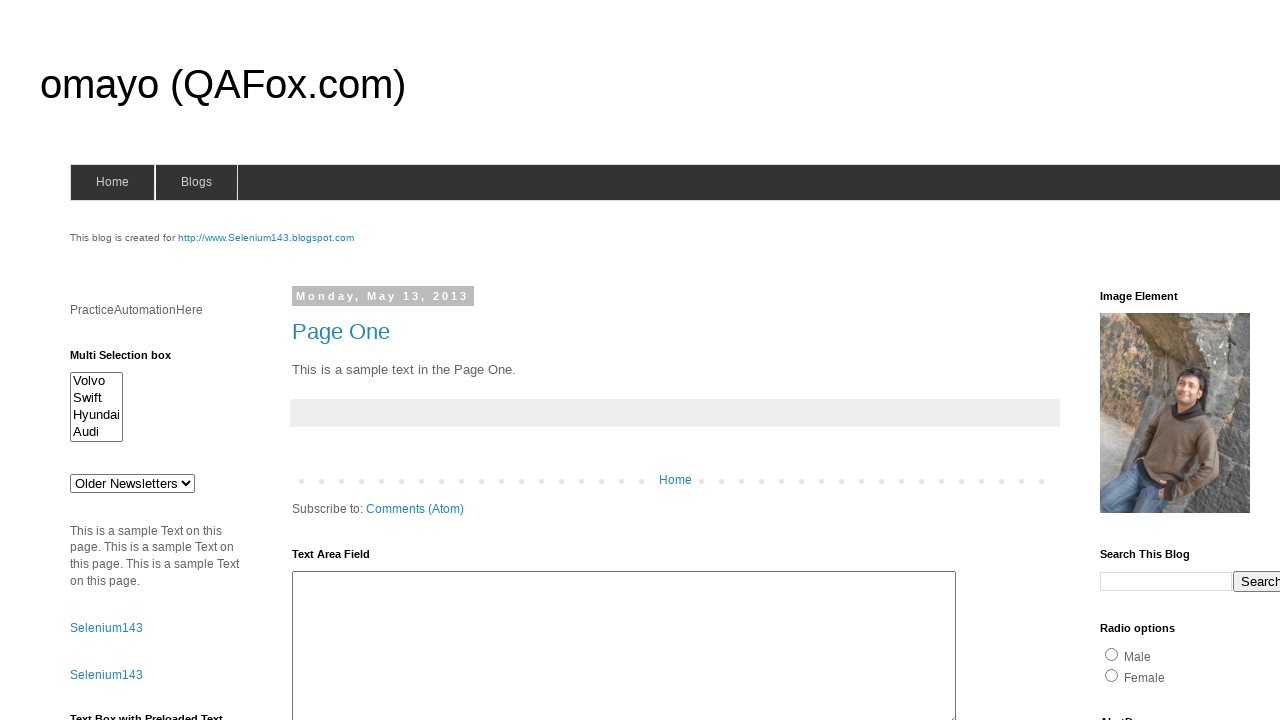

Navigated to omayo.blogspot.com
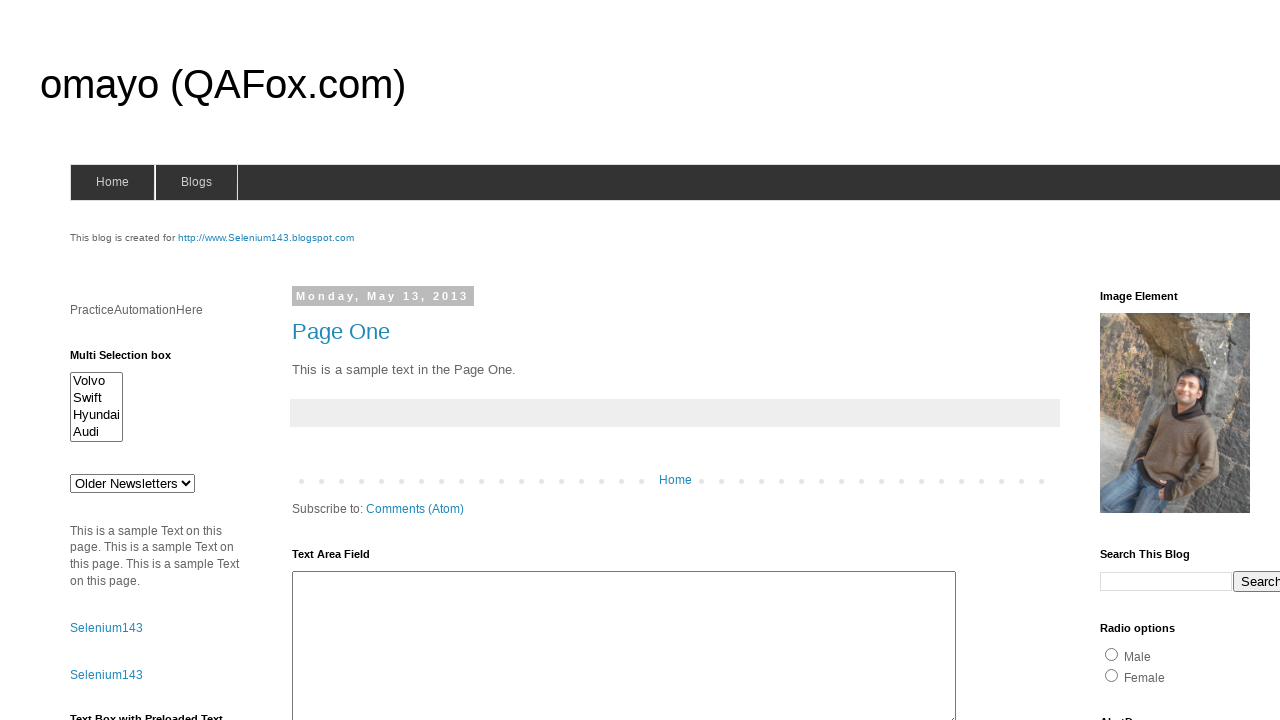

Located multi-selection box with ID 'multiselect1'
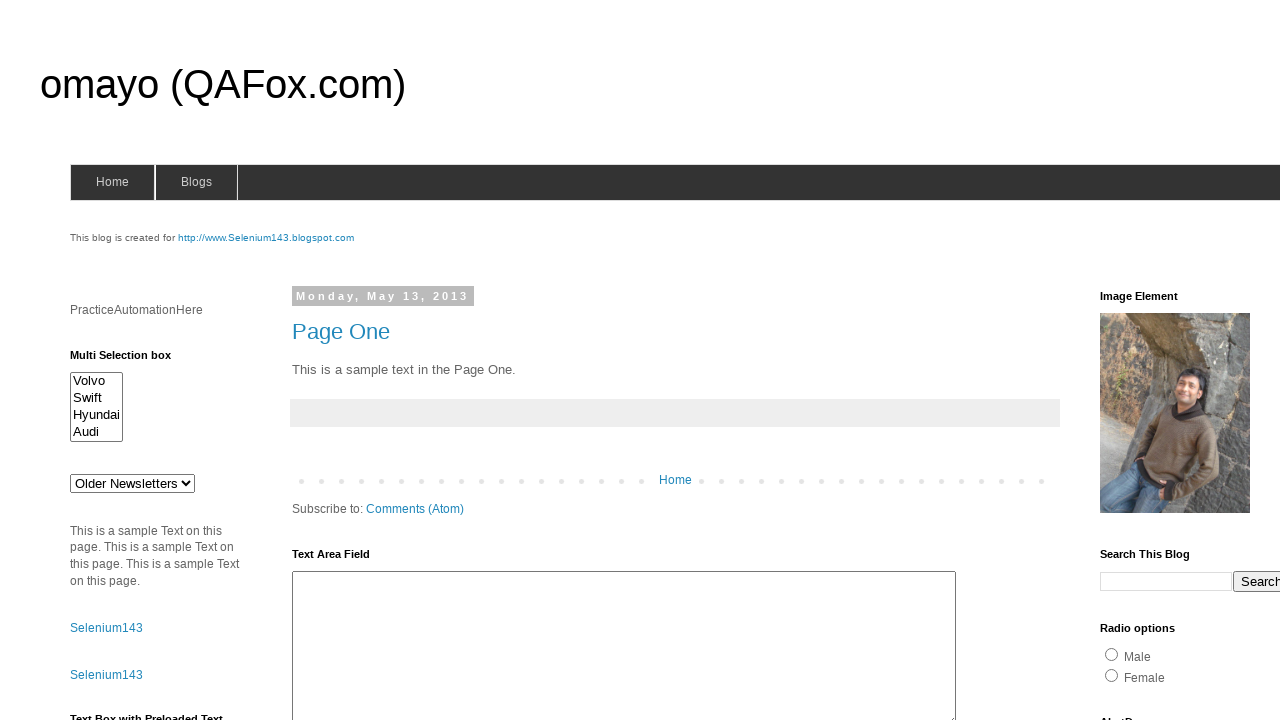

Multi-selection box appeared and is ready
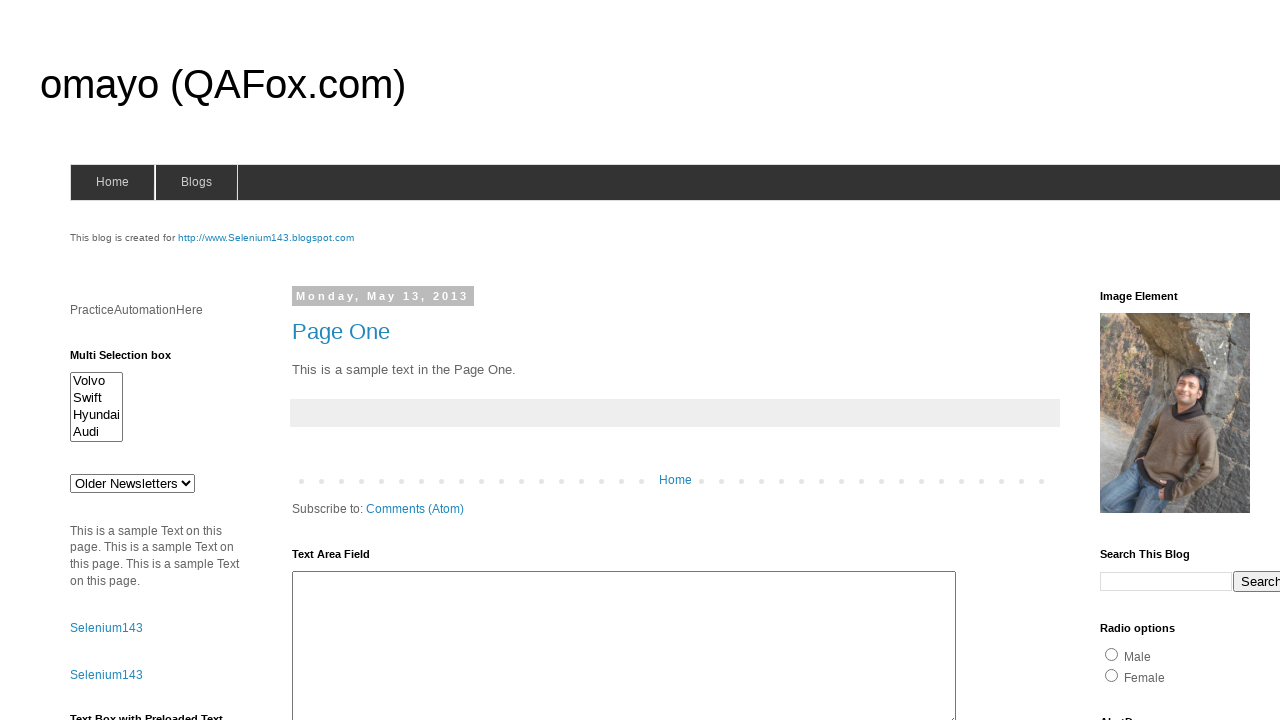

Checked 'multiple' attribute on multi-selection box: True
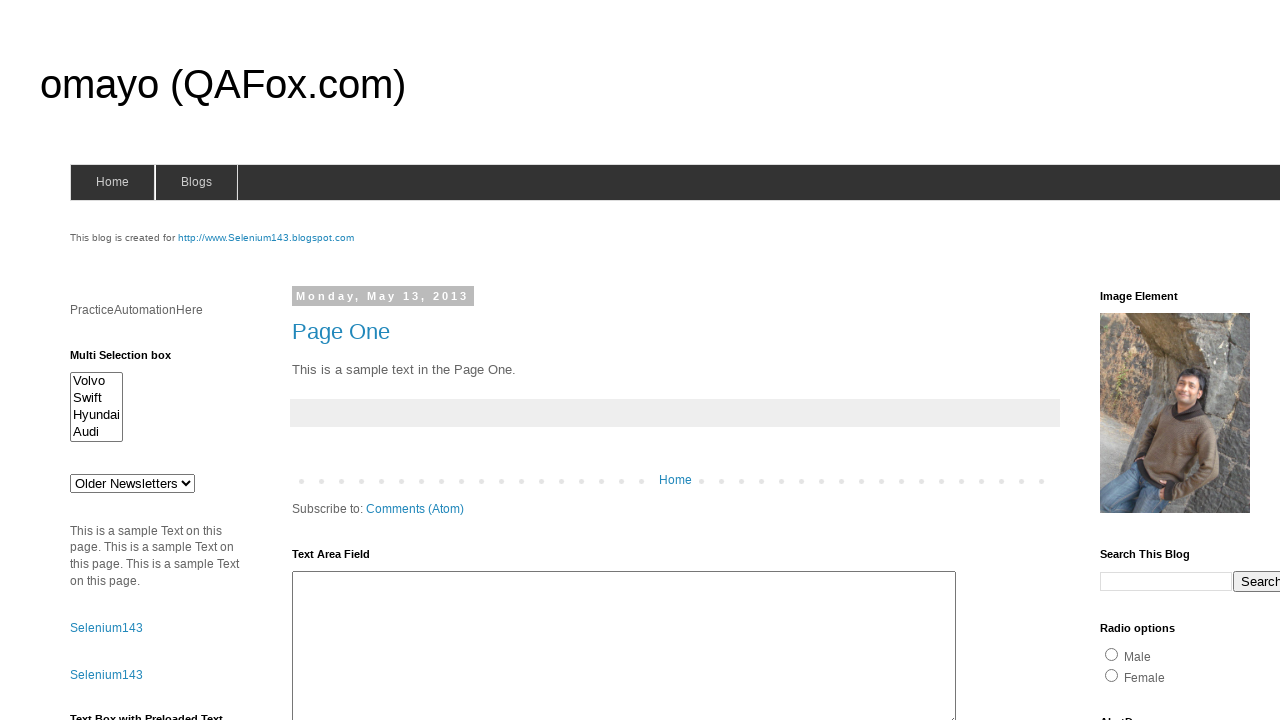

Selected first option (index 0) from multi-selection box on #multiselect1
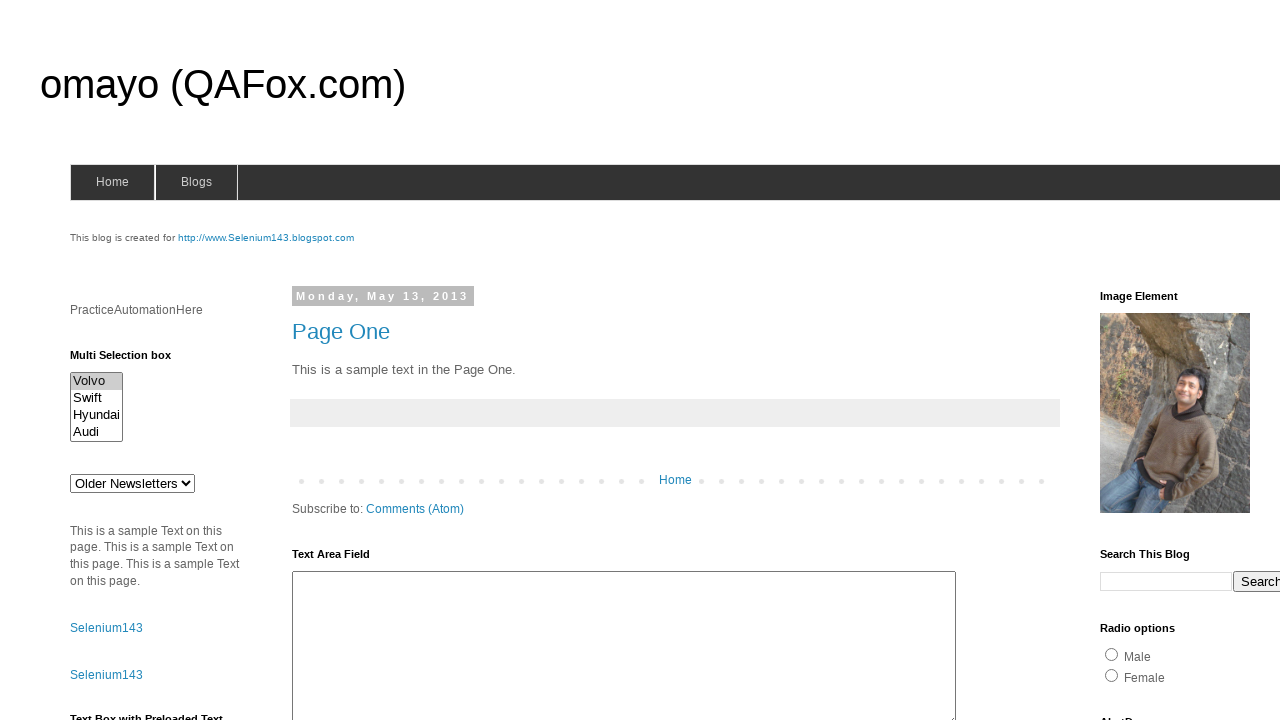

Selected second option (index 1) from multi-selection box on #multiselect1
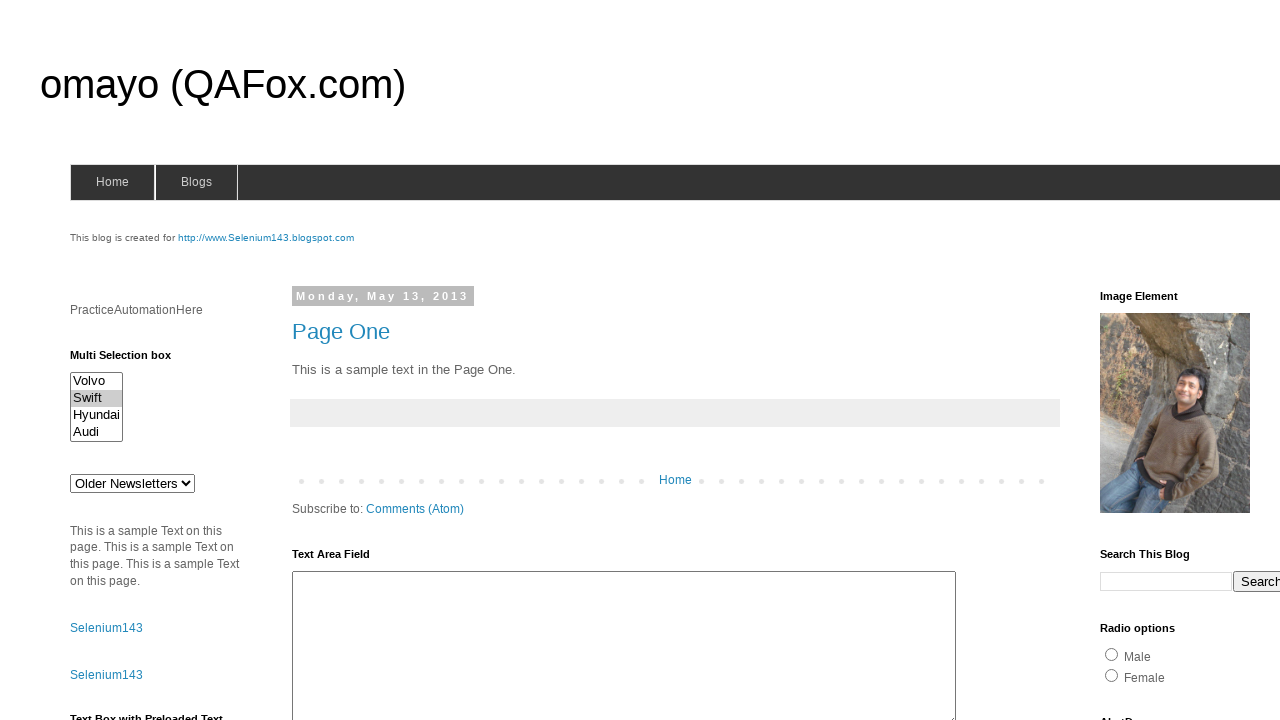

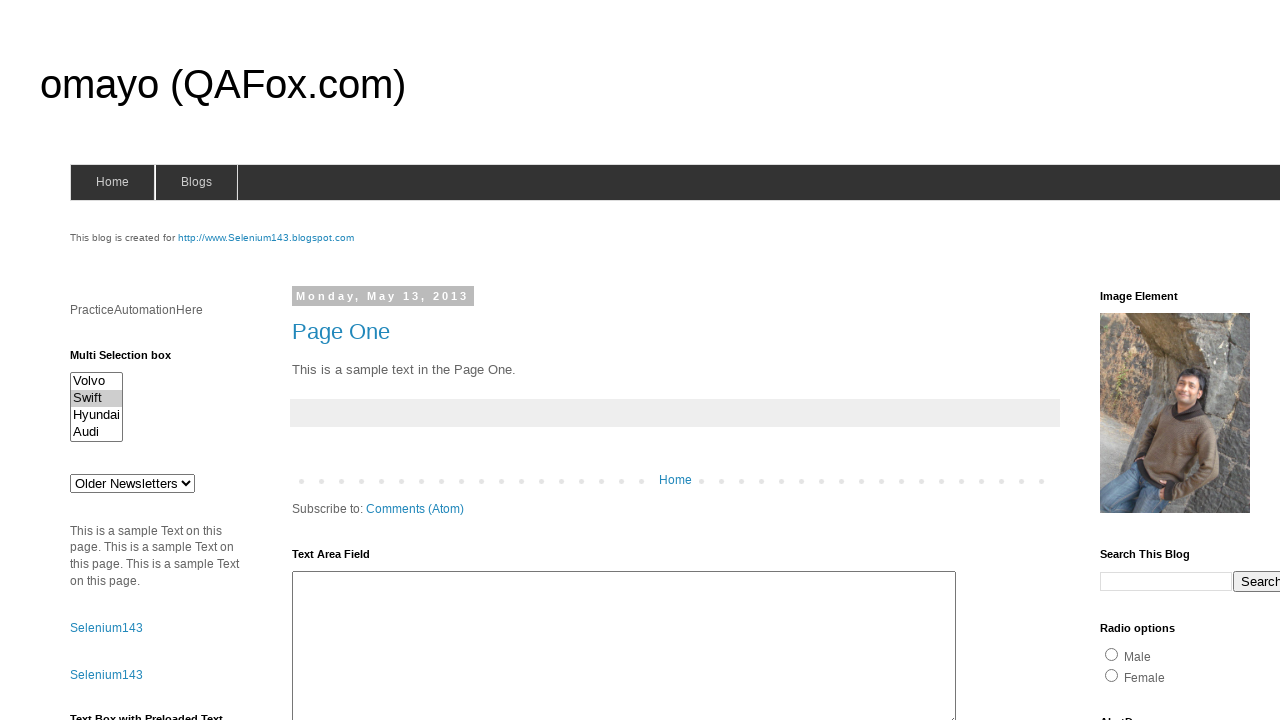